Opens a popup window by clicking a link and switches to the newly opened window

Starting URL: http://omayo.blogspot.com/

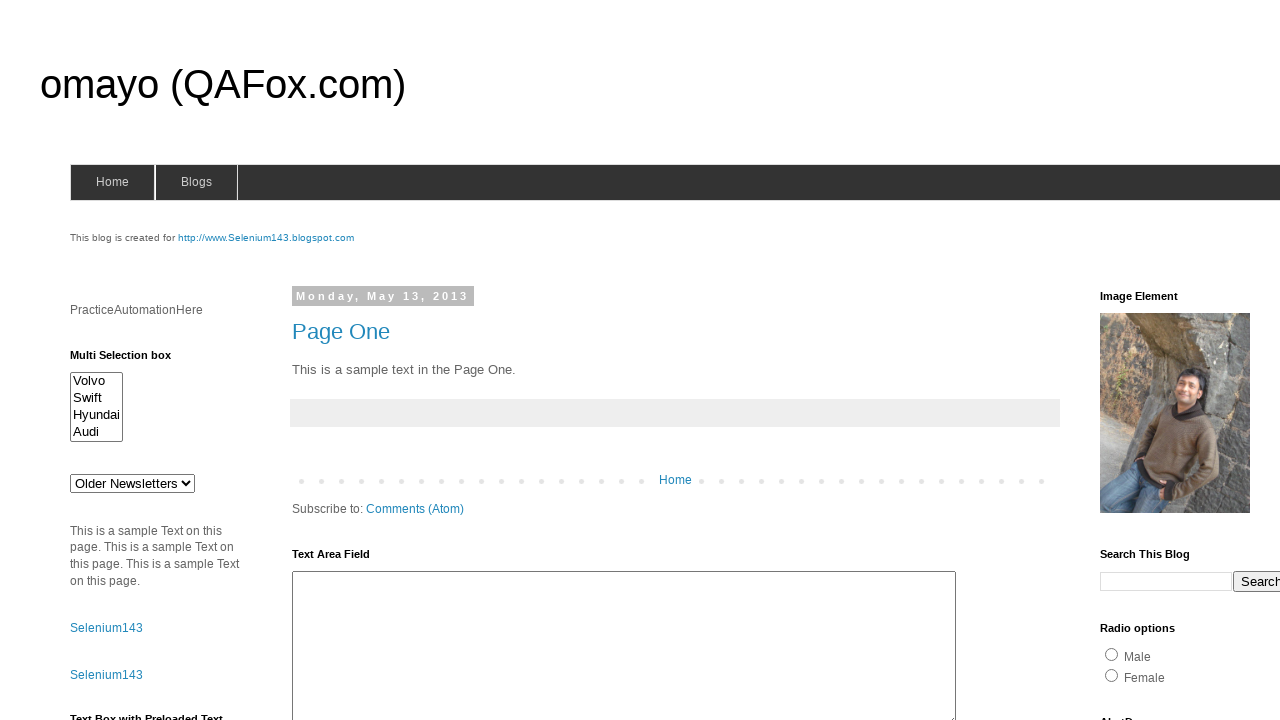

Clicked link to open popup window at (132, 360) on xpath=//a[.='Open a popup window']
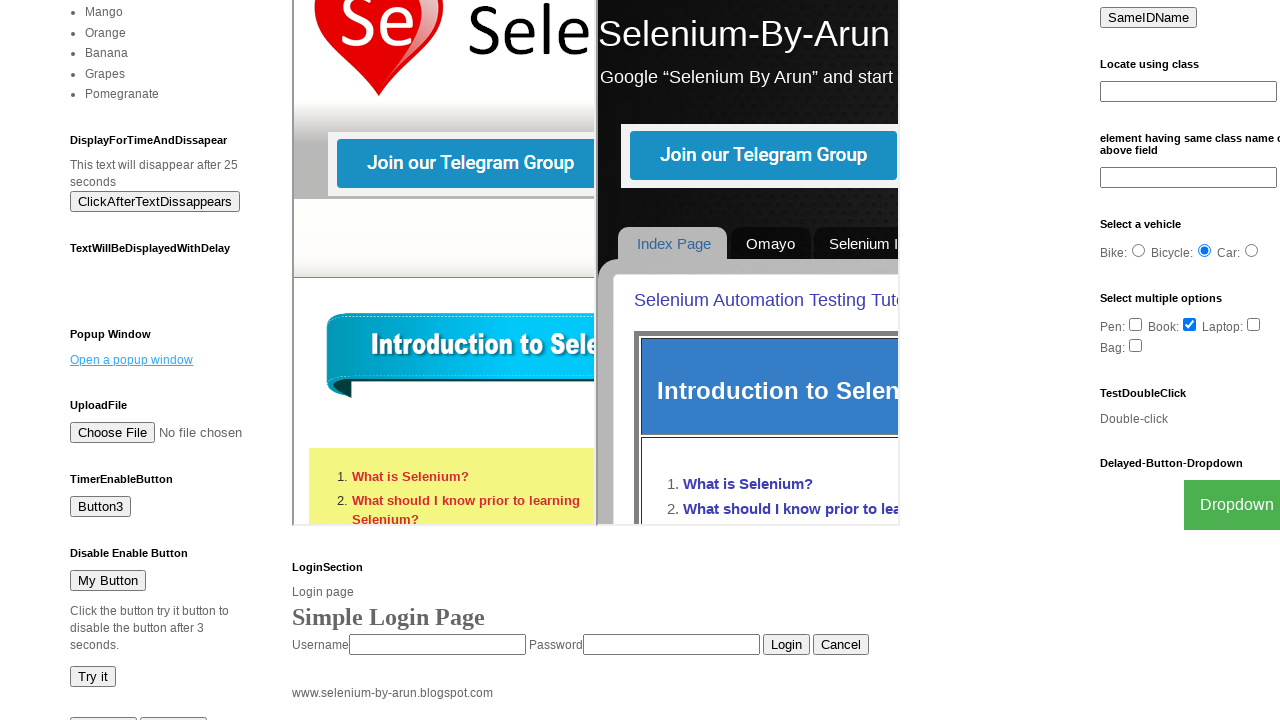

Popup window opened and captured
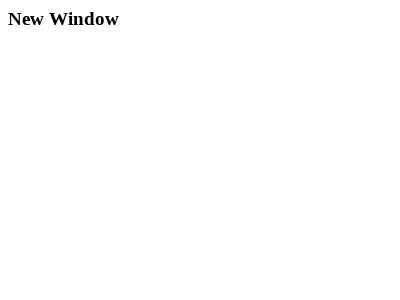

Popup window loaded completely
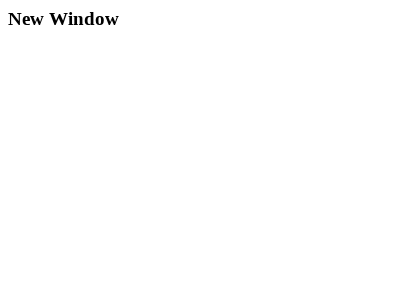

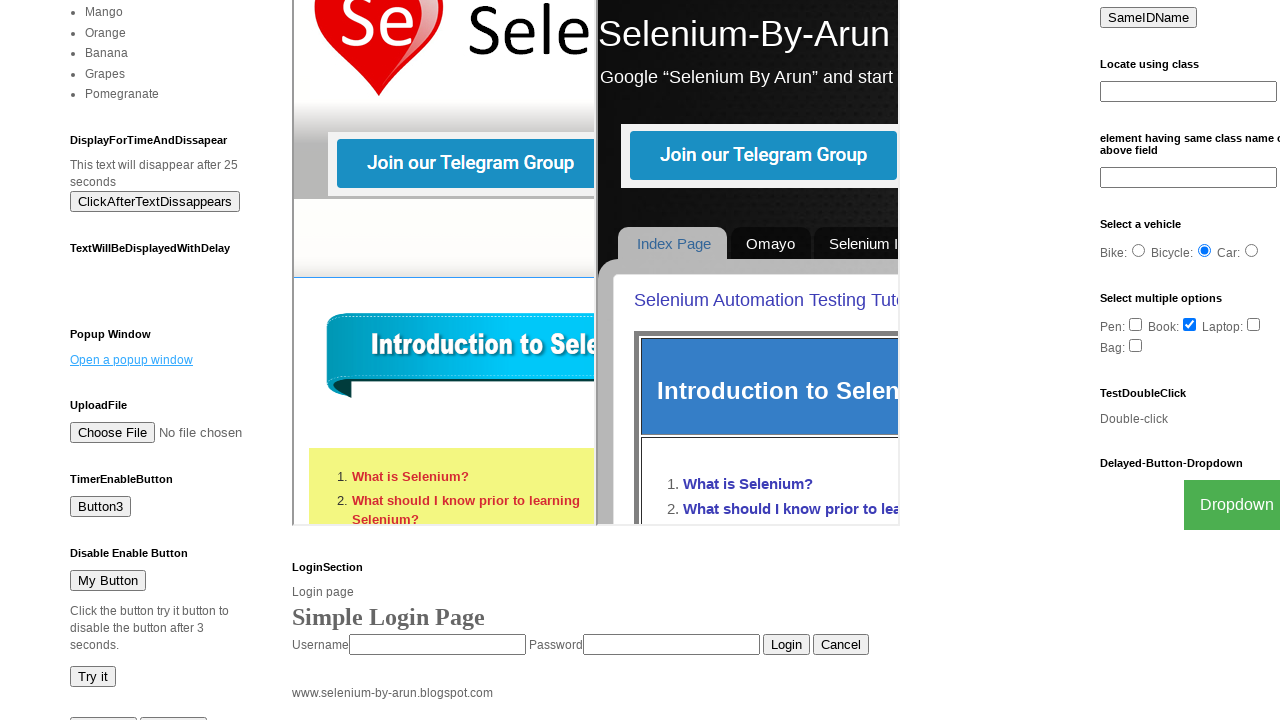